Tests handling of JavaScript alert and confirm dialogs by clicking buttons that trigger them, then performs a mouse hover action and clicks a link

Starting URL: https://rahulshettyacademy.com/AutomationPractice/

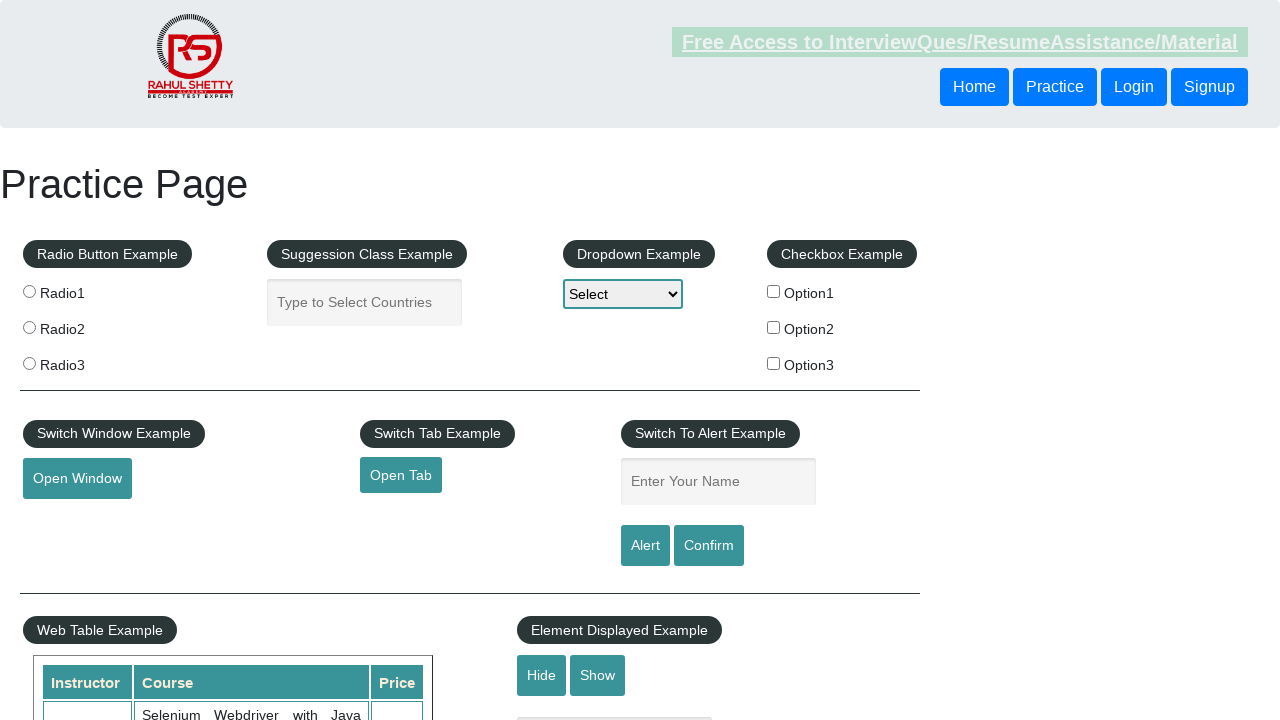

Set up dialog handler to accept all JavaScript dialogs
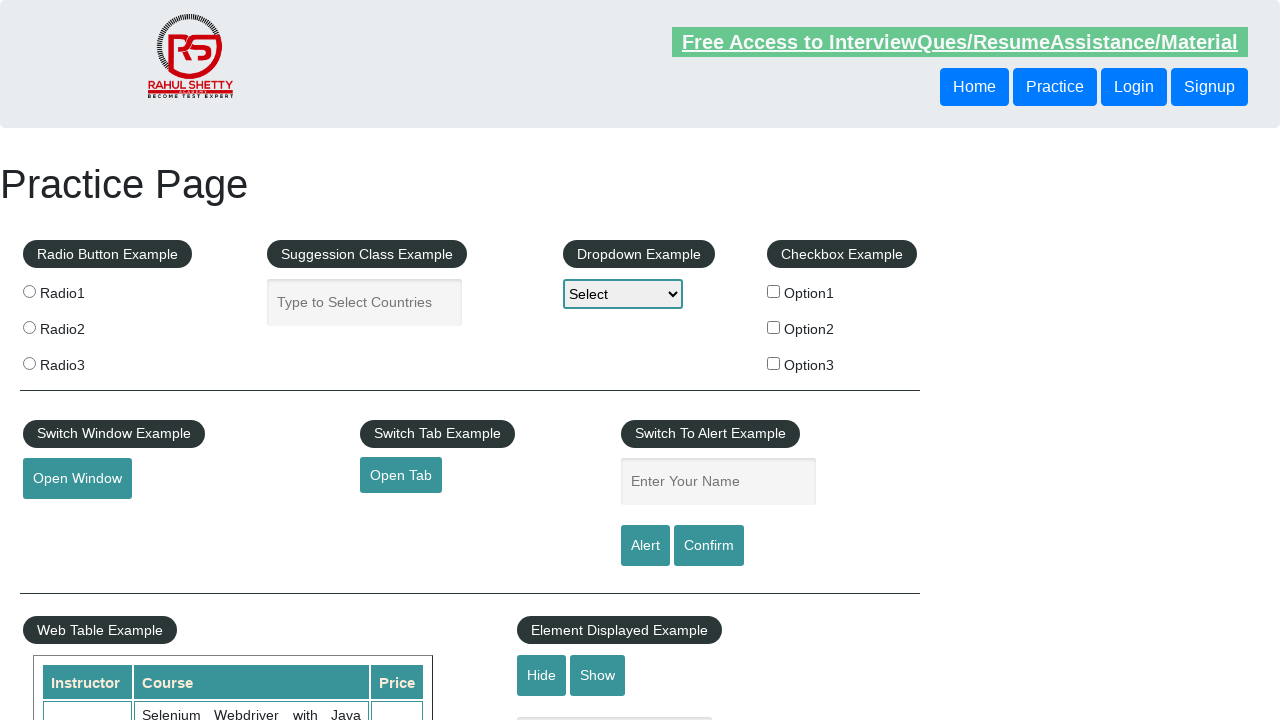

Clicked alert button to trigger alert dialog at (645, 546) on #alertbtn
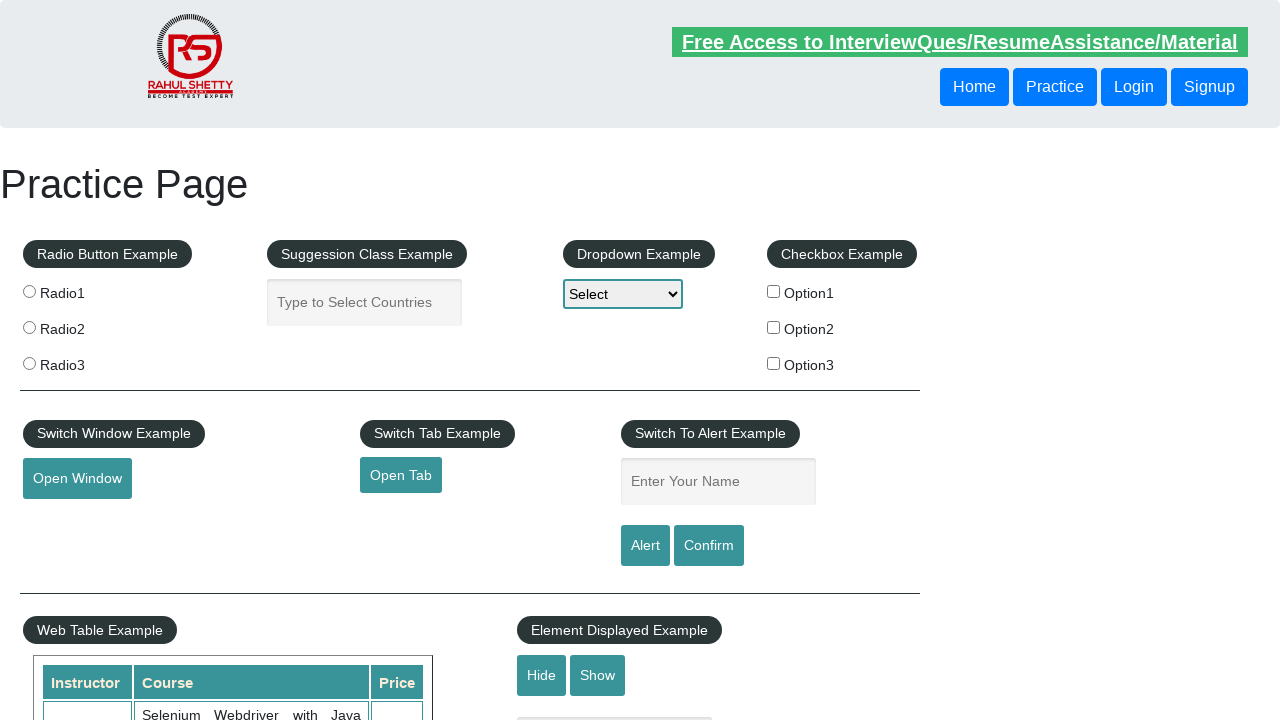

Clicked confirm button to trigger confirm dialog at (709, 546) on #confirmbtn
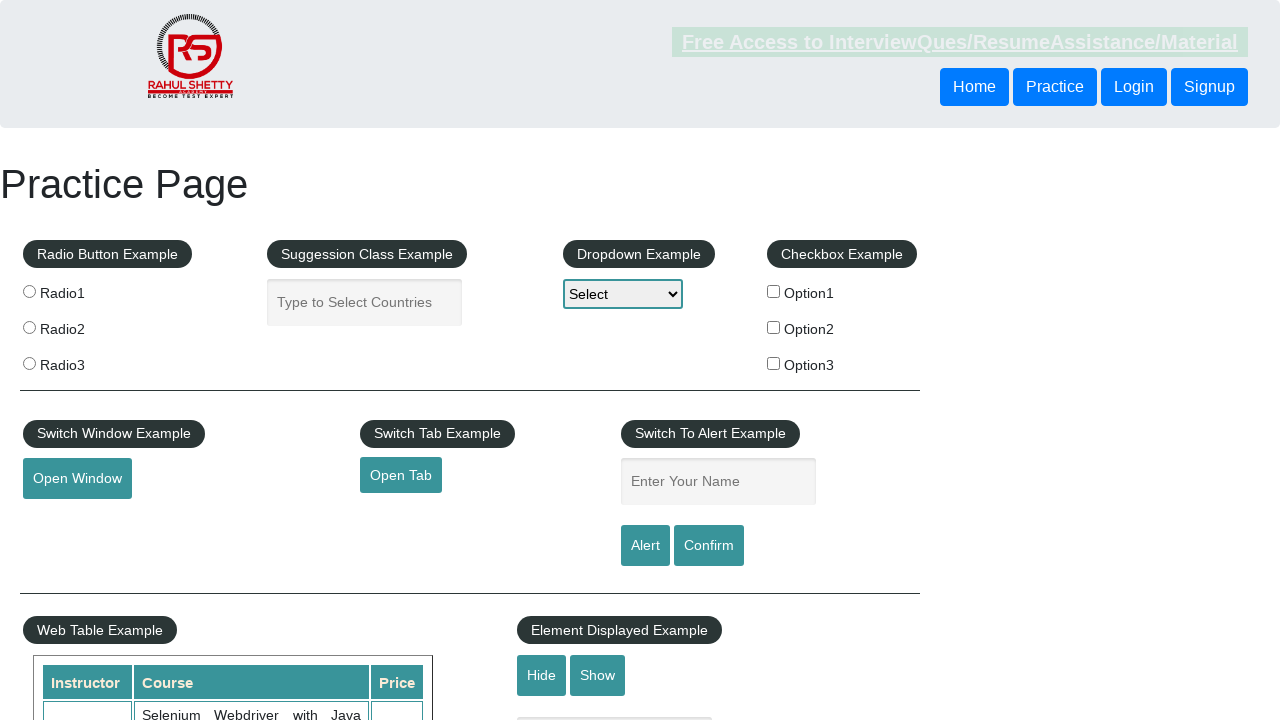

Hovered over mouse hover element at (83, 361) on #mousehover
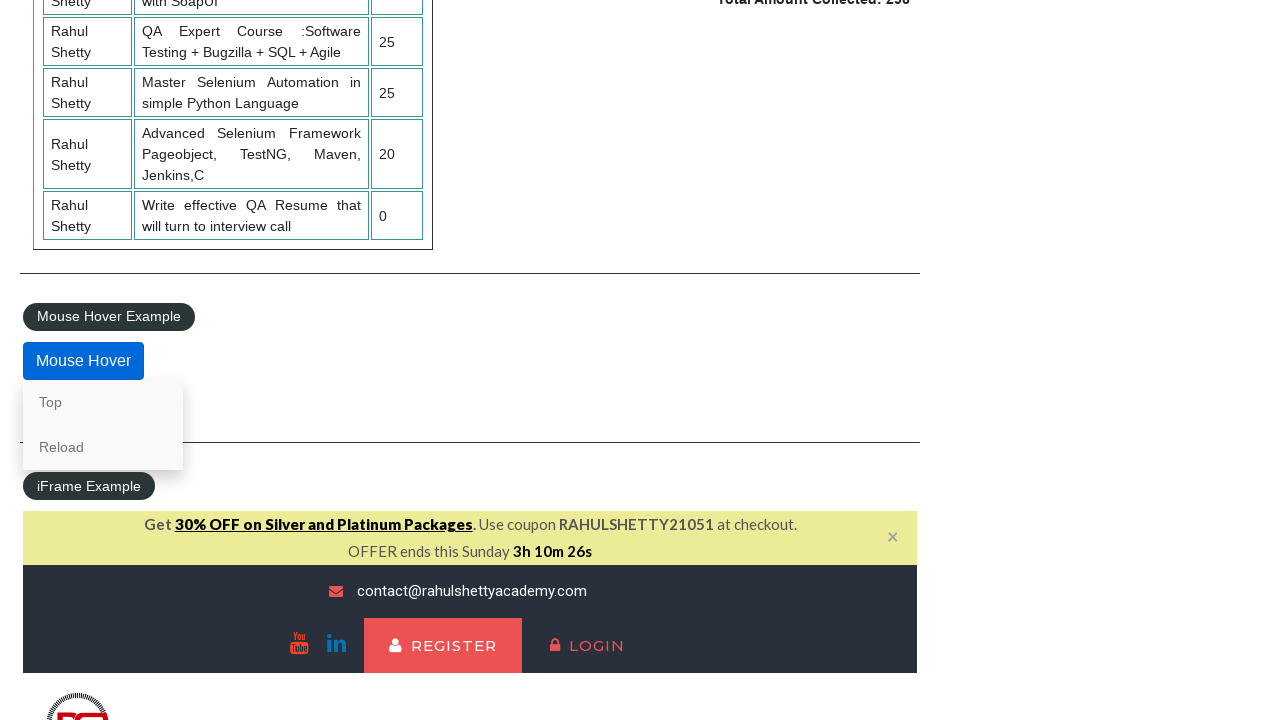

Clicked the 'Top' link at (103, 402) on xpath=//a[text()='Top']
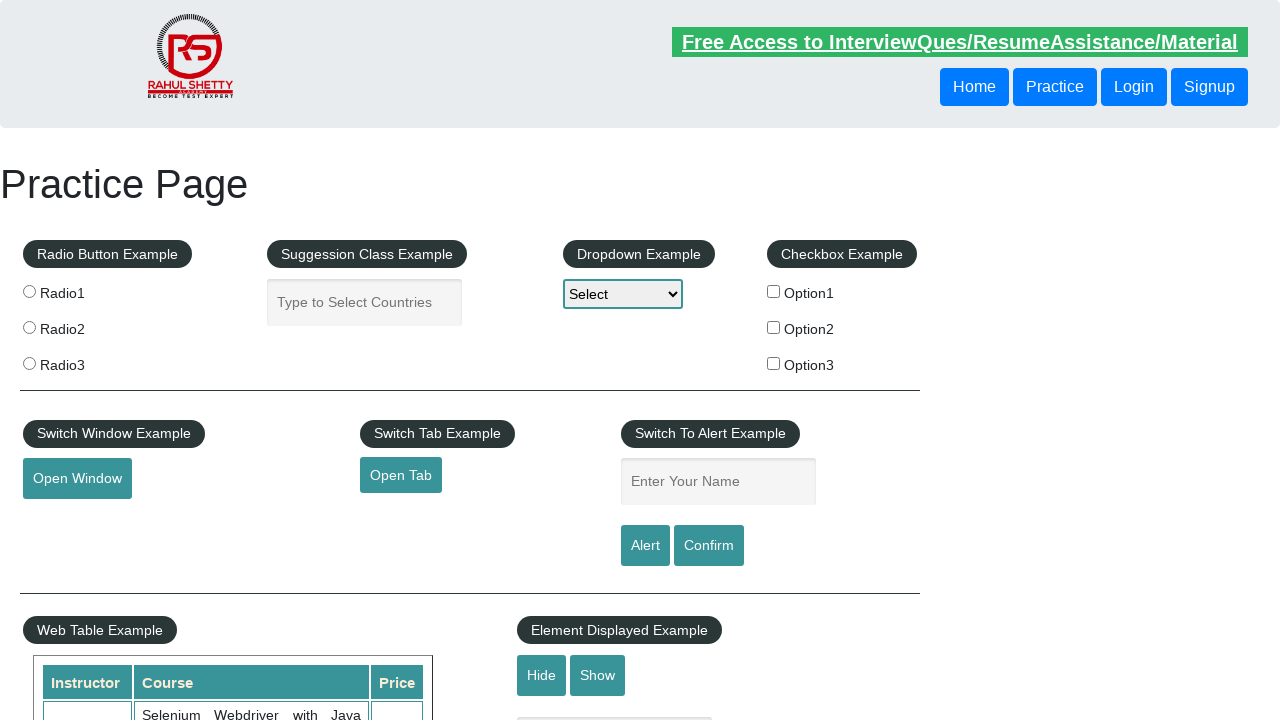

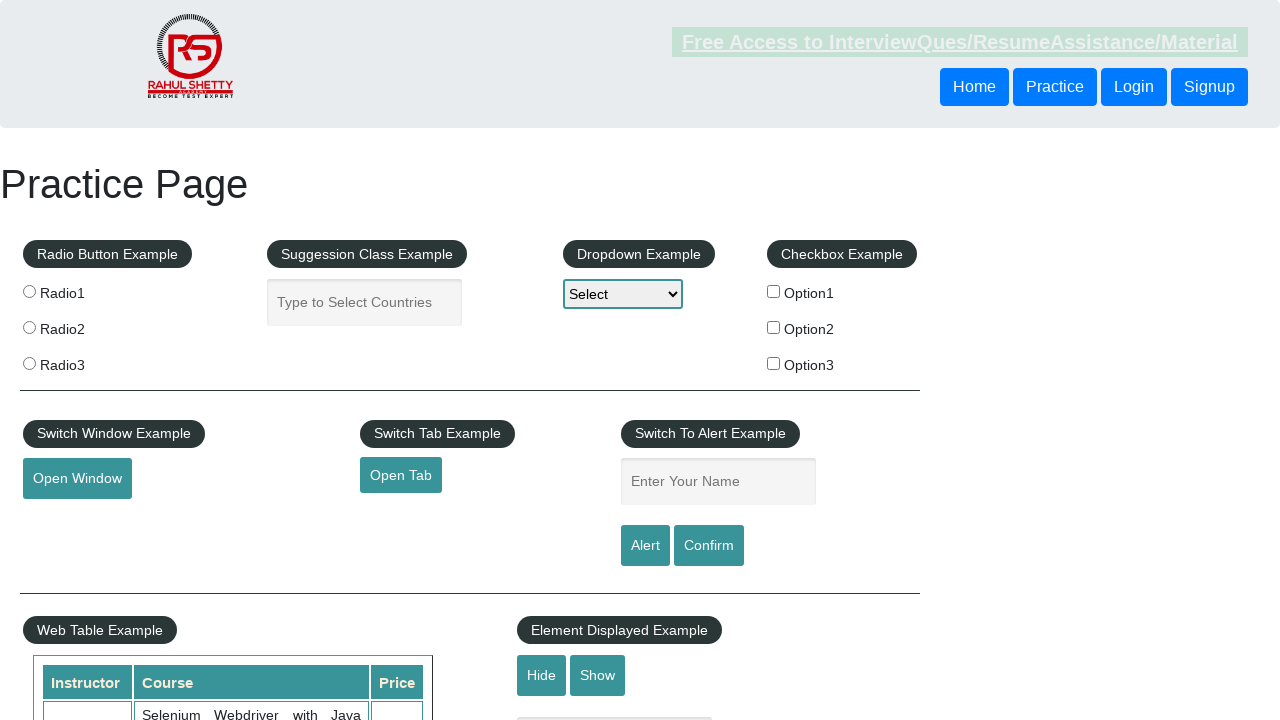